Tests multiple buttons functionality by navigating to the multiple buttons page, clicking a button, and verifying the result text is displayed

Starting URL: https://practice.cydeo.com

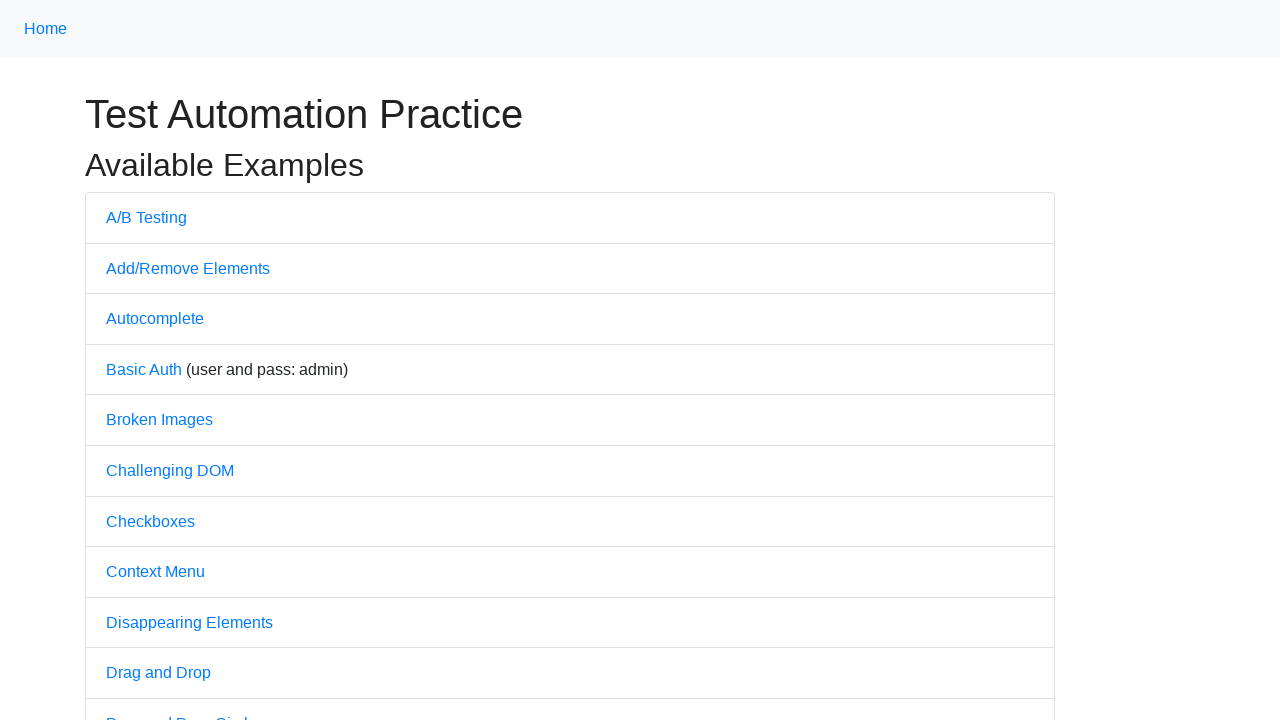

Clicked on the 'Multiple Buttons' link to navigate to that page at (163, 360) on a[href='/multiple_buttons']
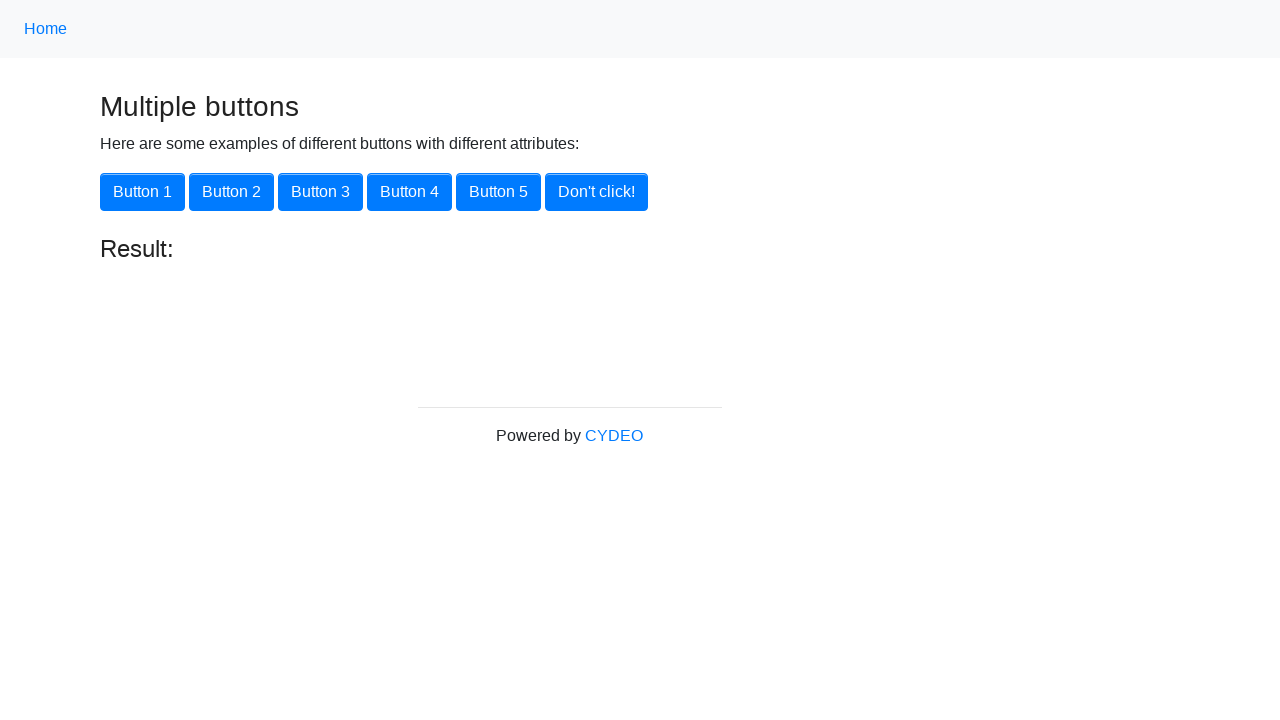

Clicked on Button 1 at (142, 192) on button[onclick='button1()']
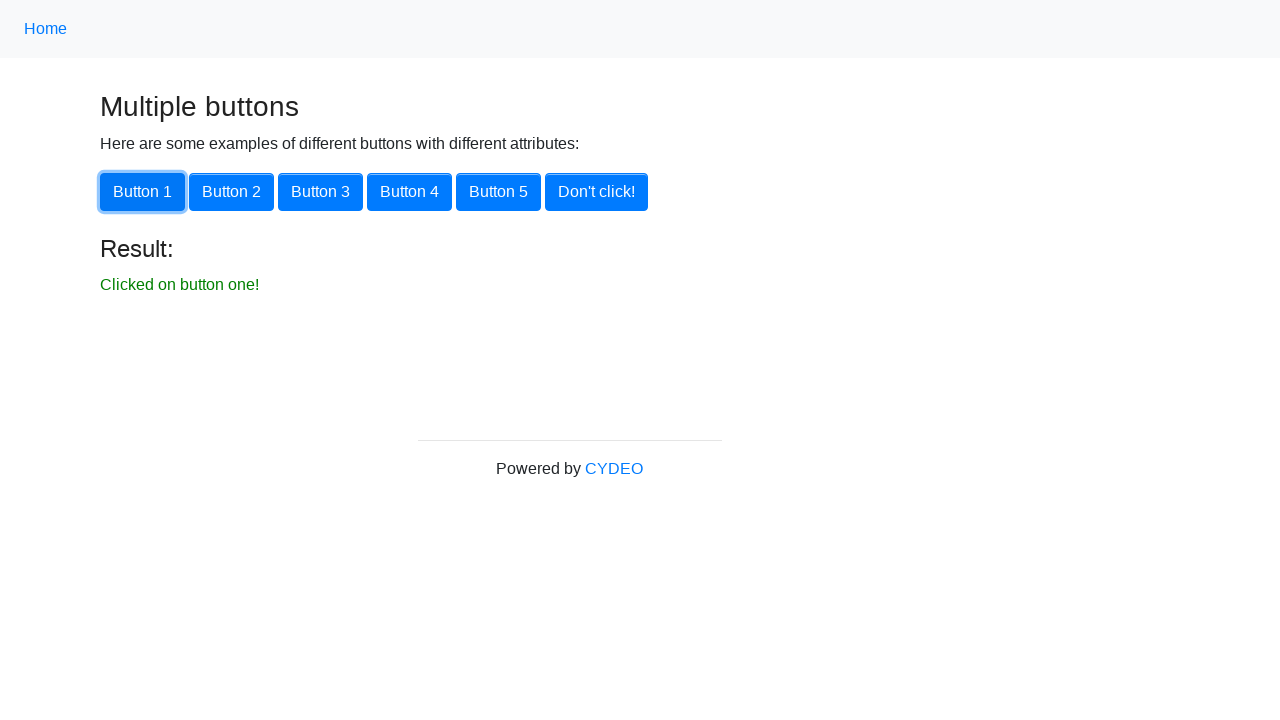

Waited for result element to be displayed
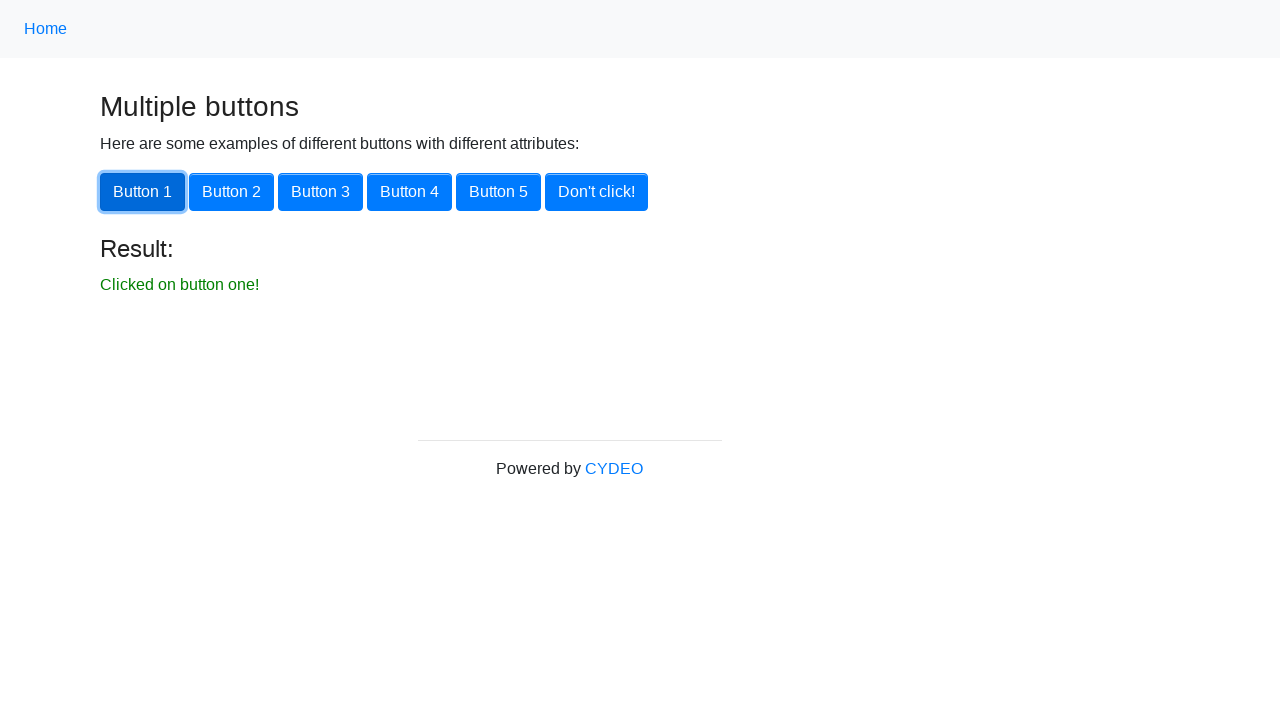

Located the result element
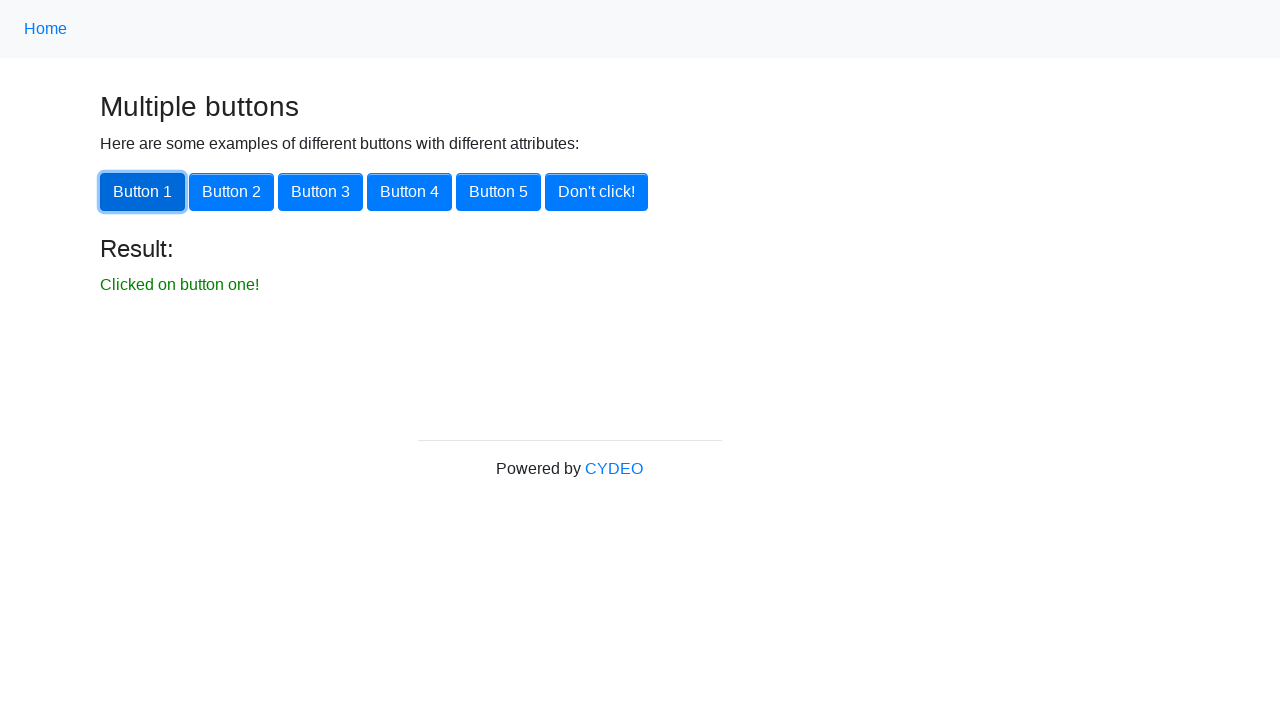

Verified that result text is visible after clicking button
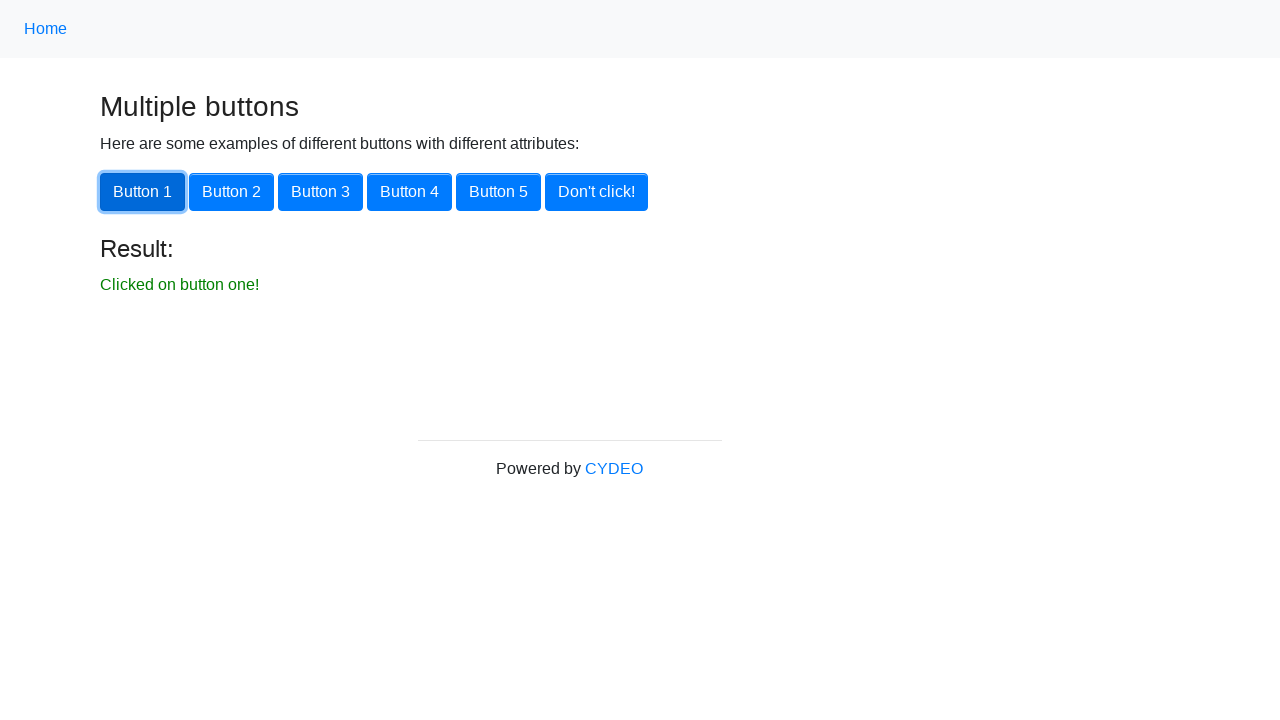

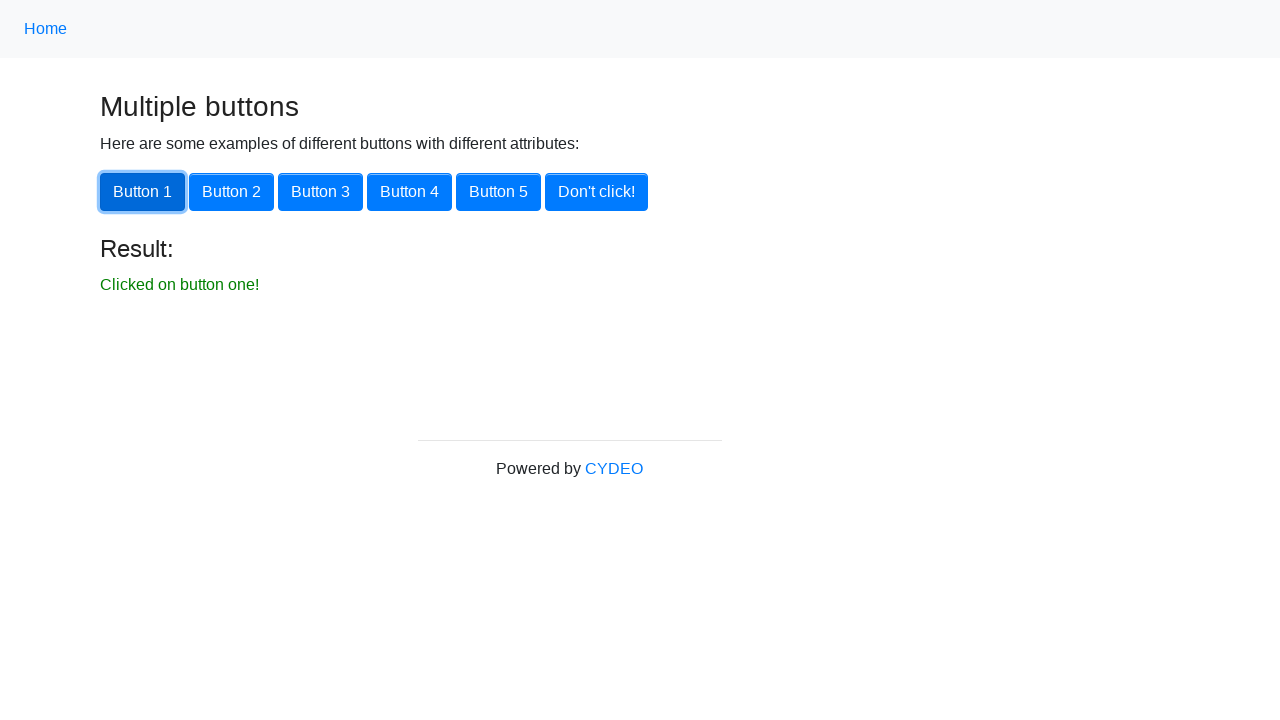